Tests that clicking the Due column header sorts the numeric values in ascending order by clicking the header once and verifying the column data is sorted.

Starting URL: http://the-internet.herokuapp.com/tables

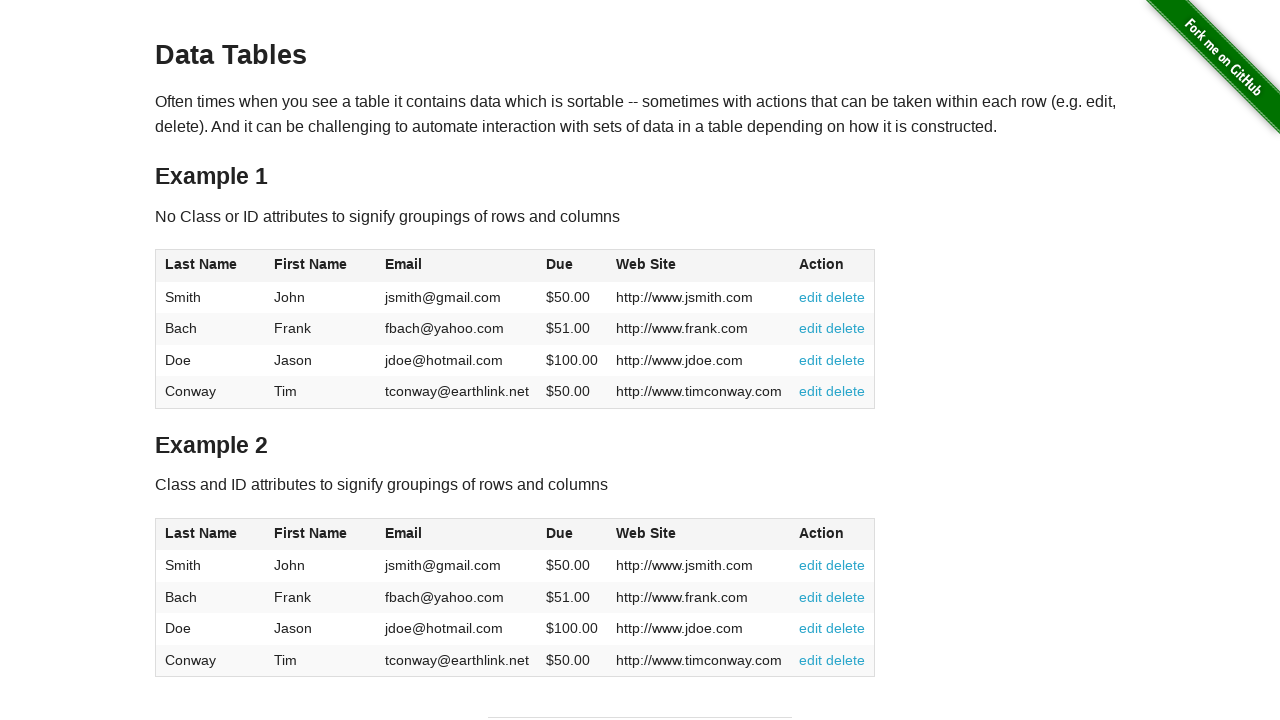

Clicked Due column header to sort in ascending order at (572, 266) on #table1 thead tr th:nth-of-type(4)
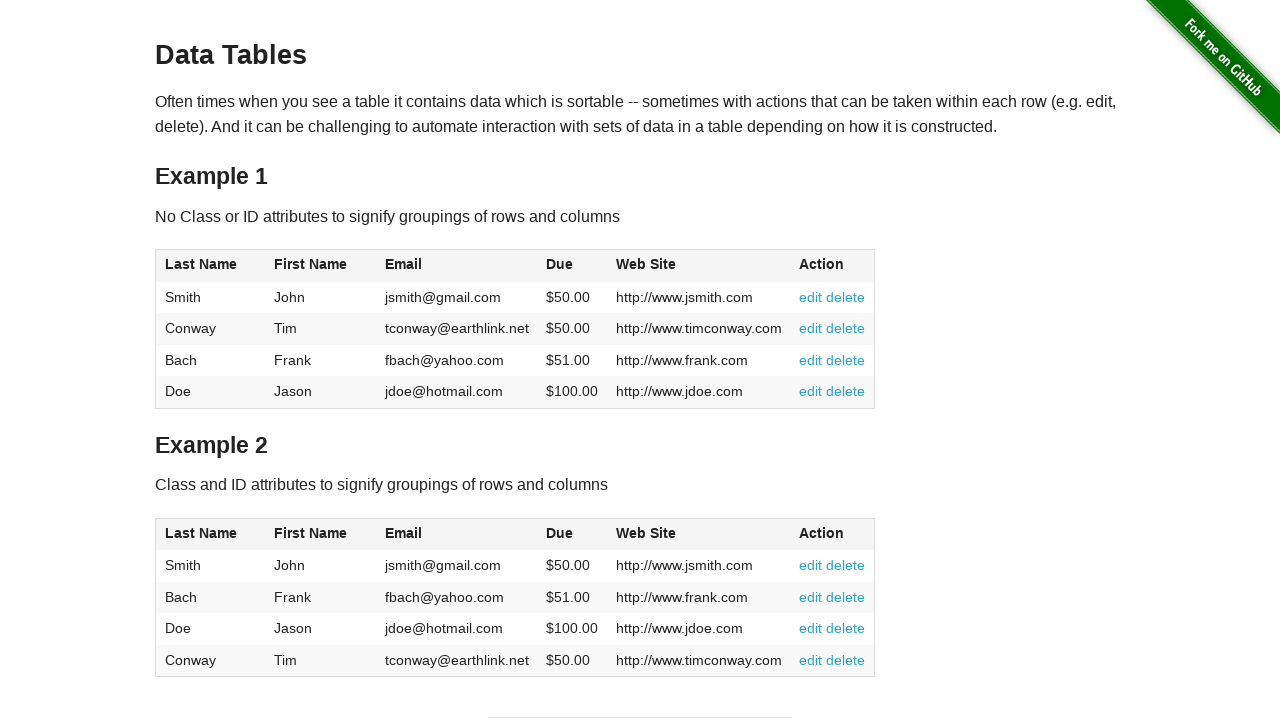

Verified Due column values are present after sorting
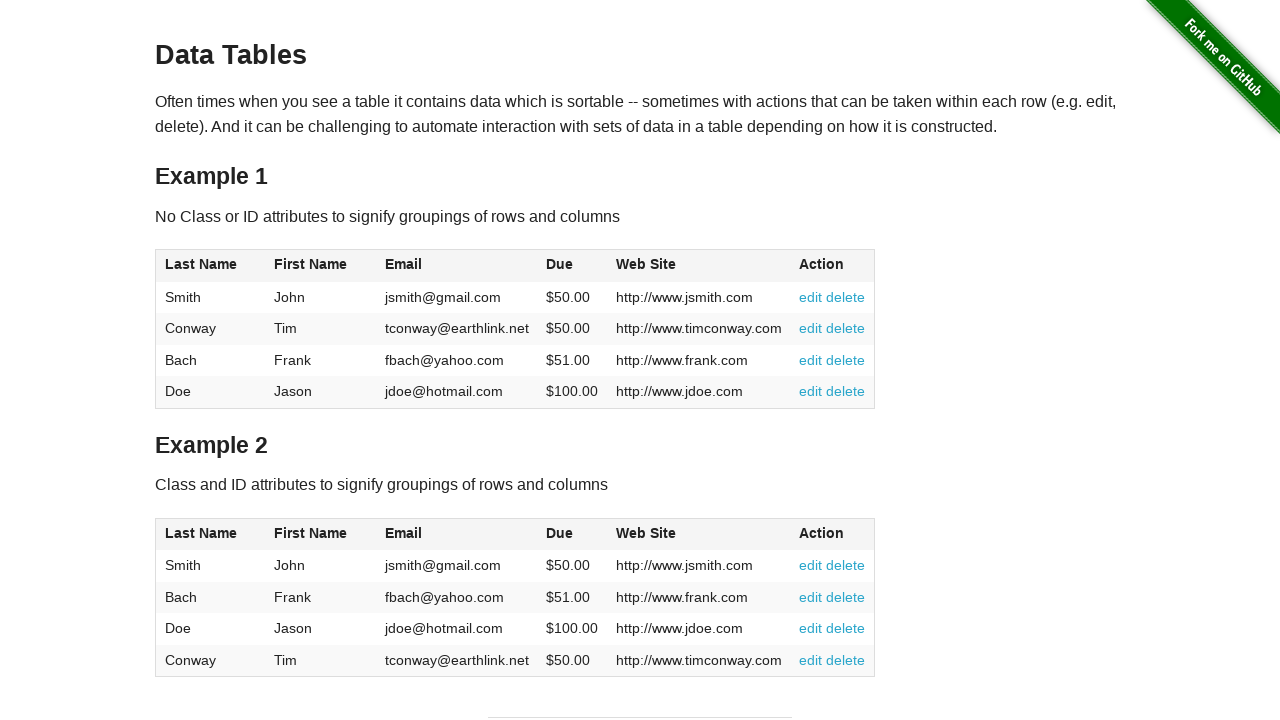

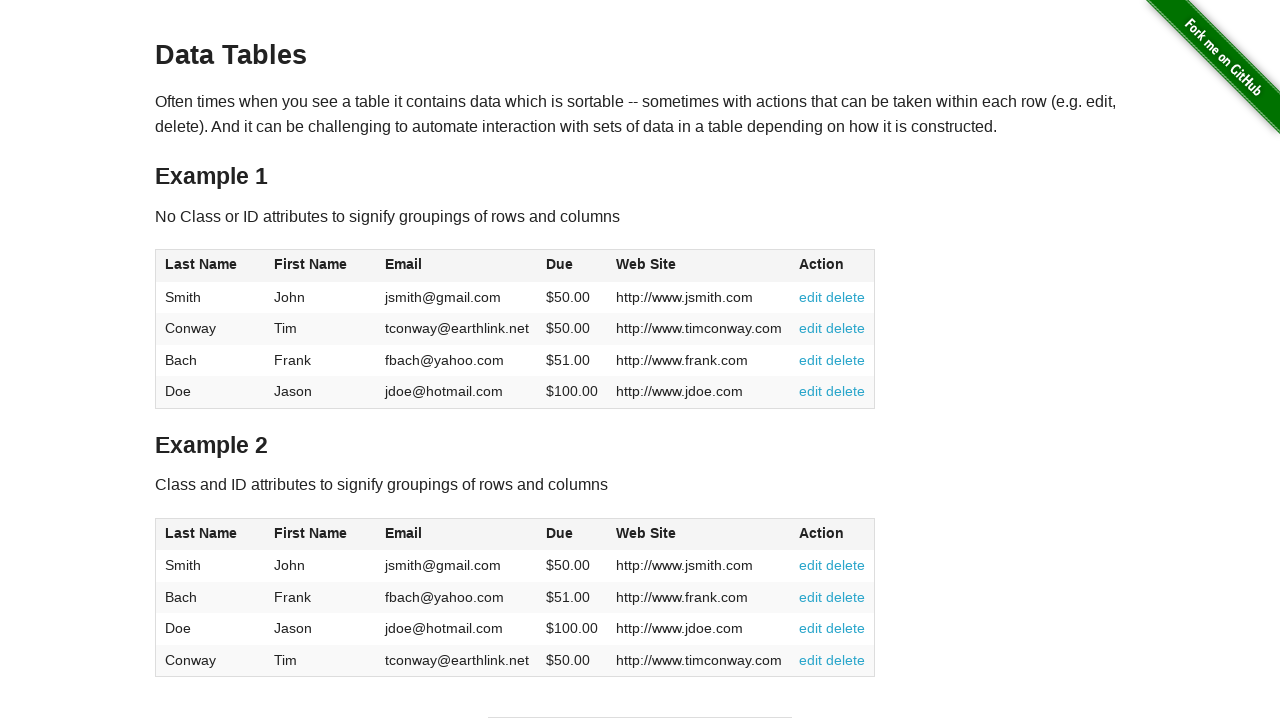